Navigates to Mars NASA news site and waits for the news list content to load

Starting URL: https://data-class-mars.s3.amazonaws.com/Mars/index.html

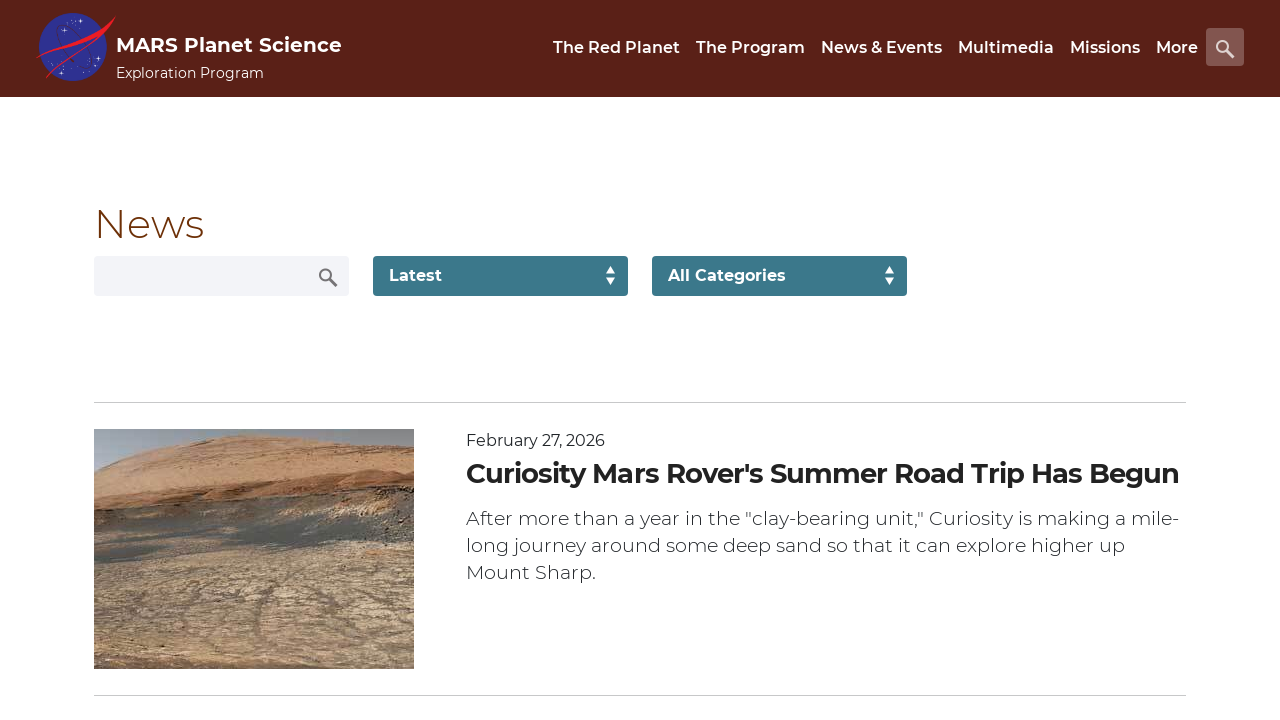

Navigated to Mars NASA news site
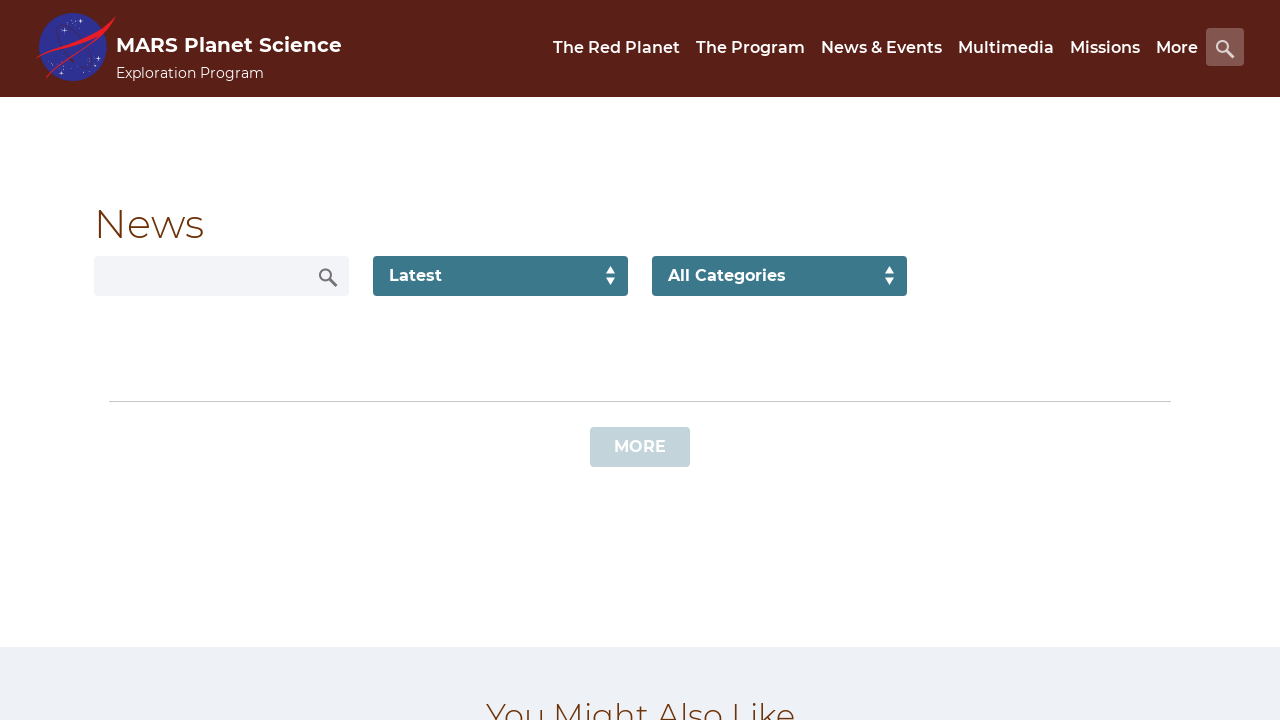

News list content loaded
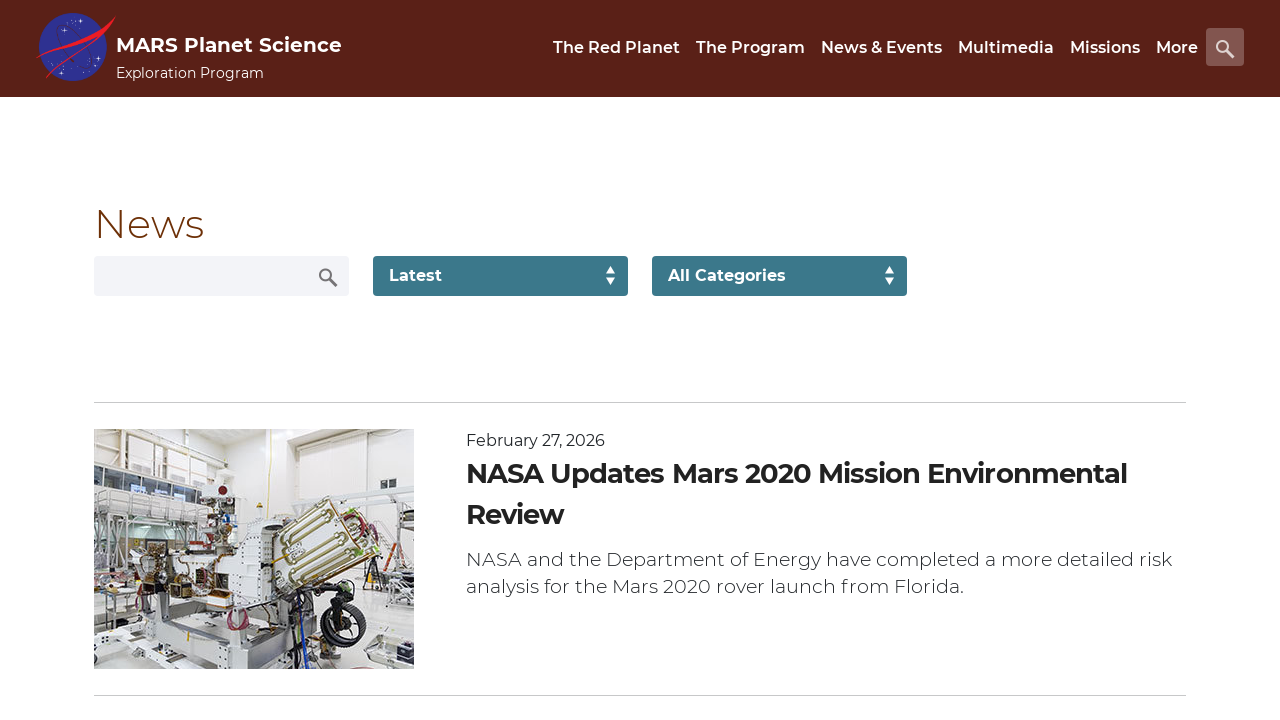

Article content title is present
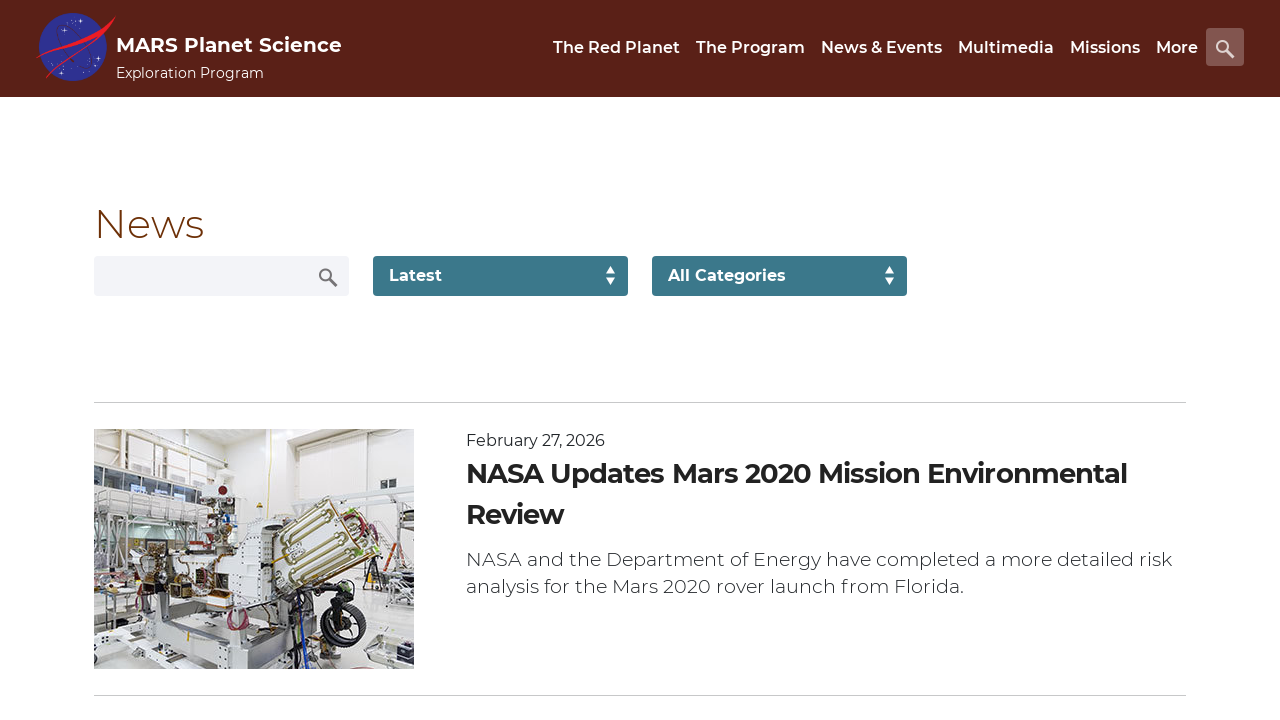

Article teaser body is present
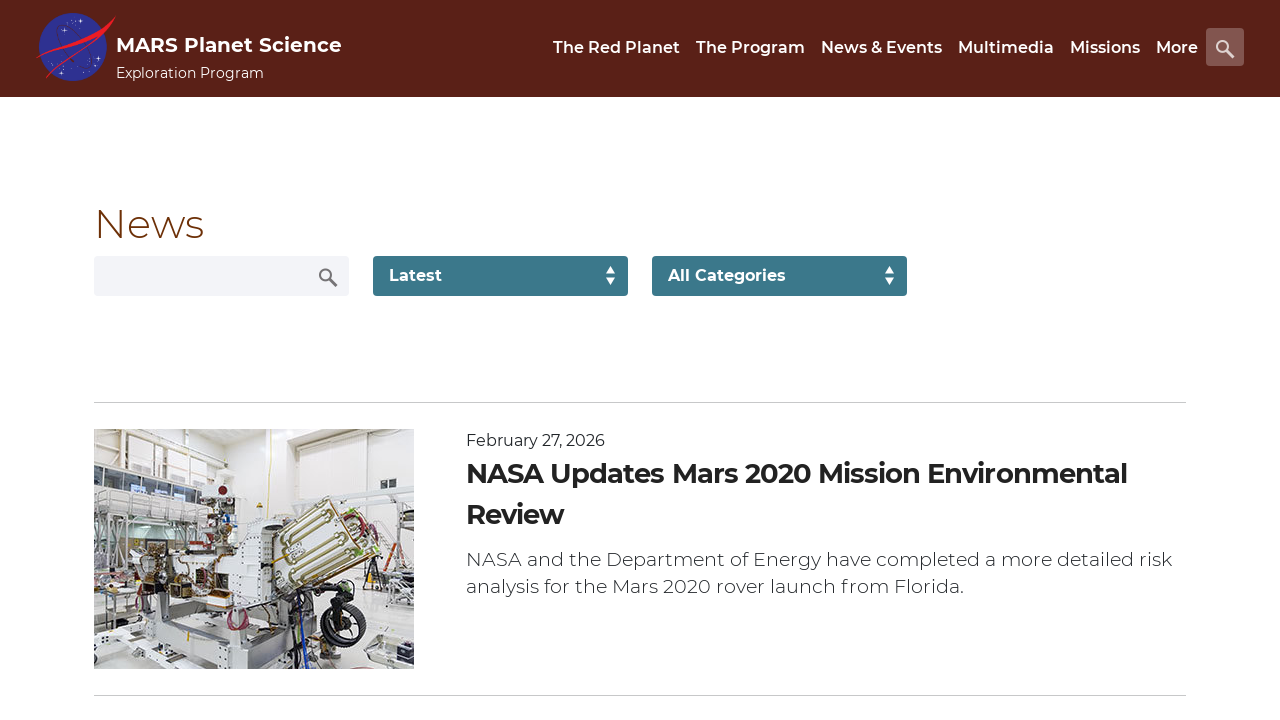

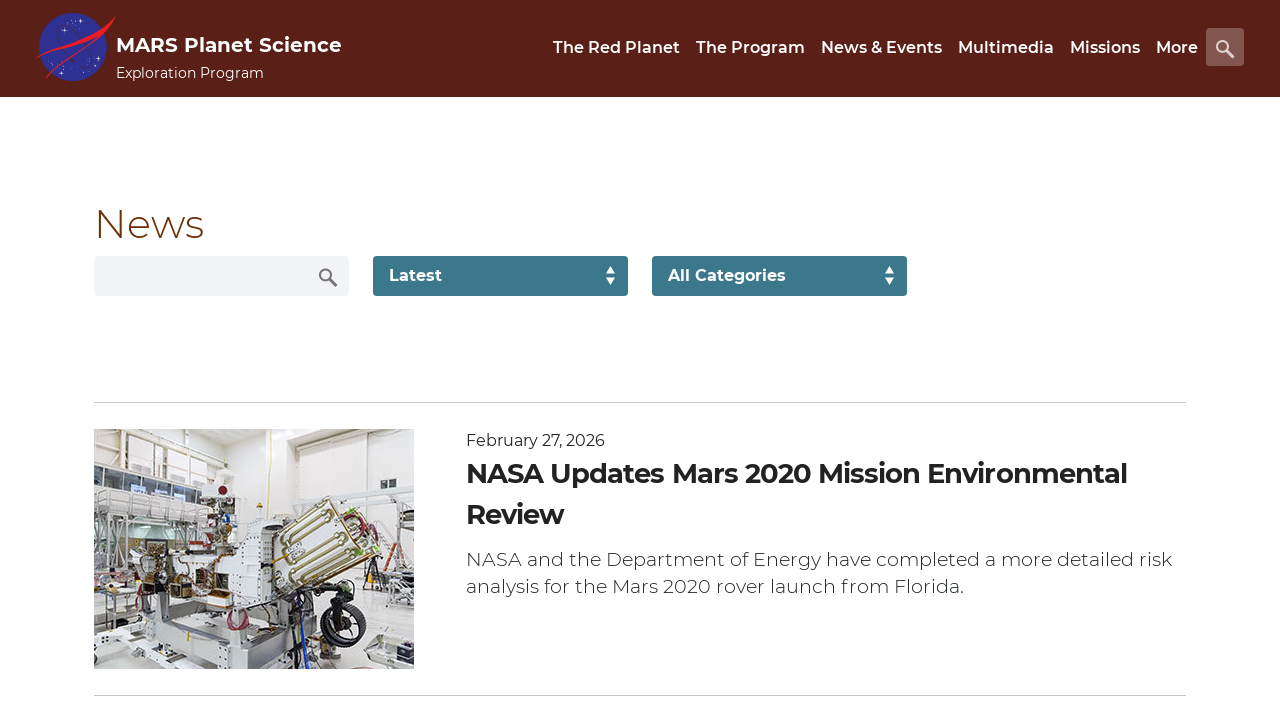